Tests that clicking the search button reveals the search input field on the Playwright homepage

Starting URL: https://playwright.dev/

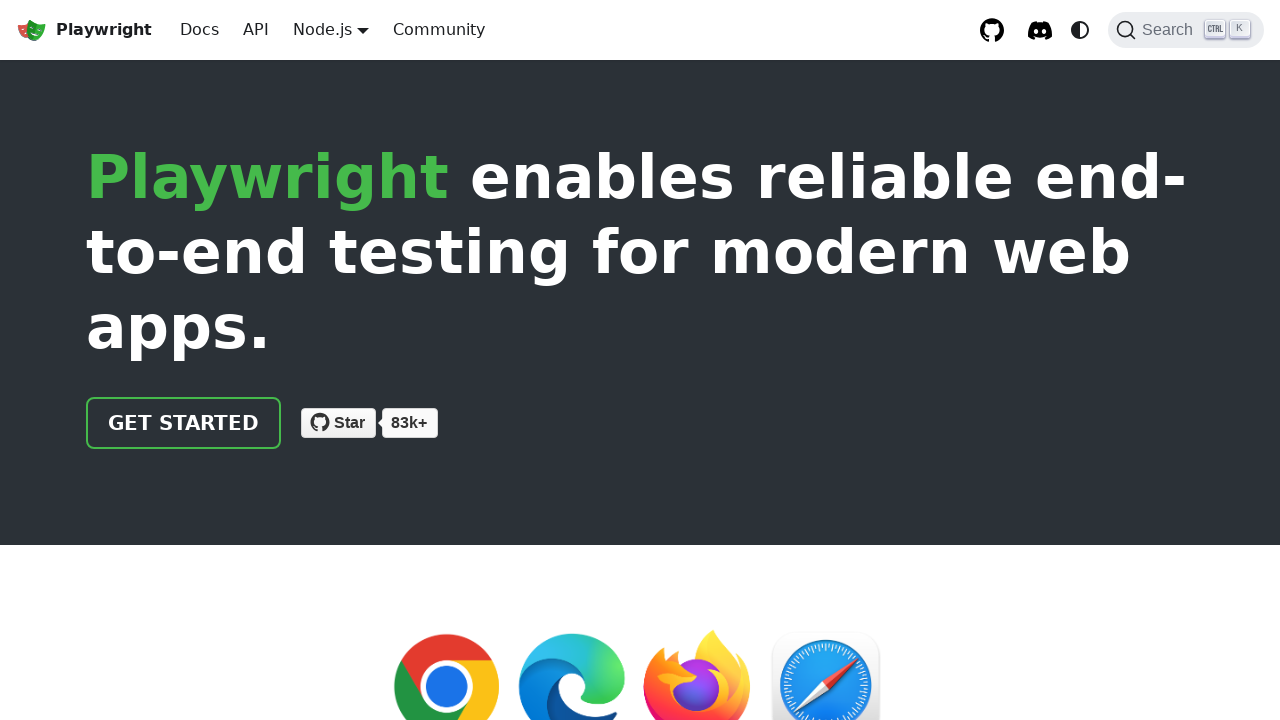

Clicked the search button at (1186, 30) on button.DocSearch
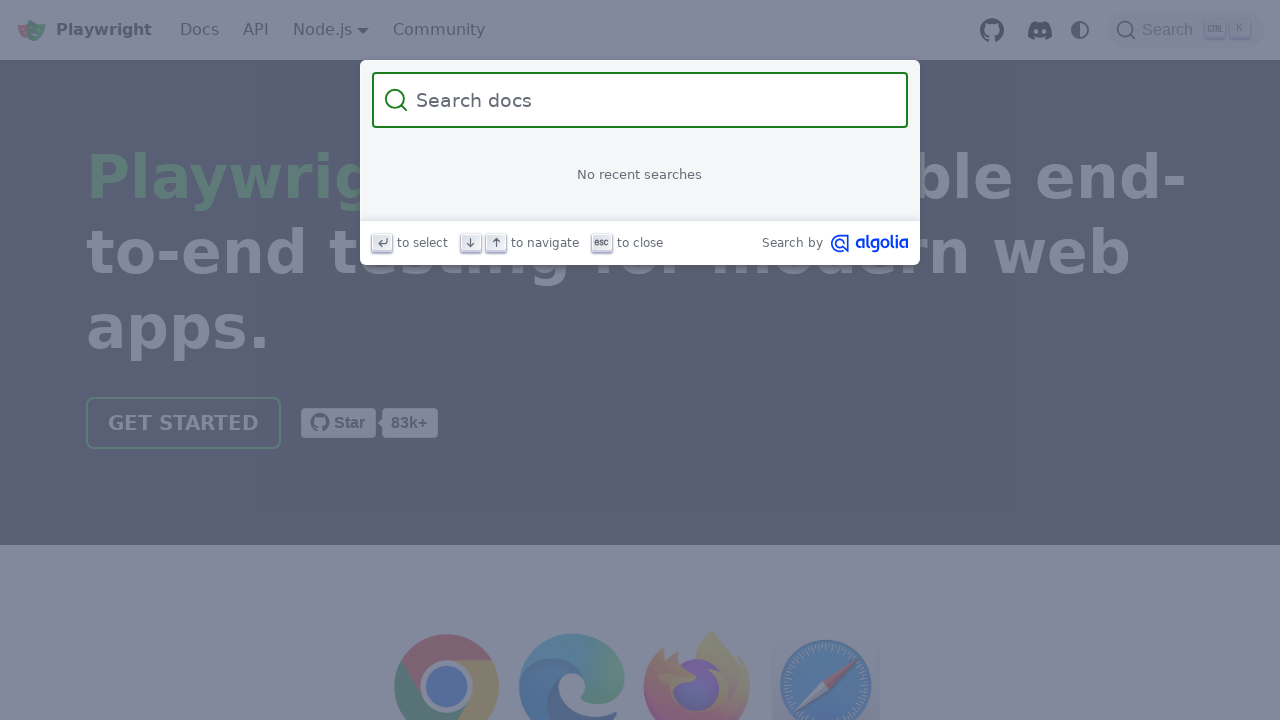

Search input field is now visible
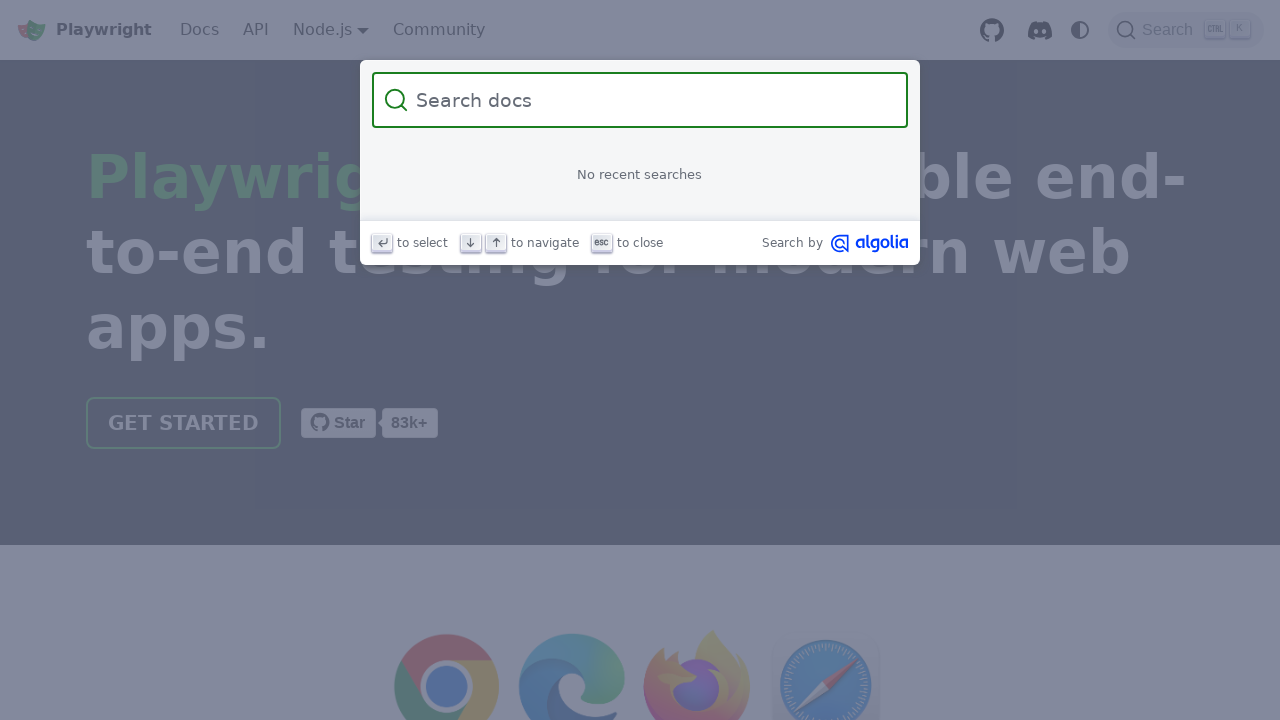

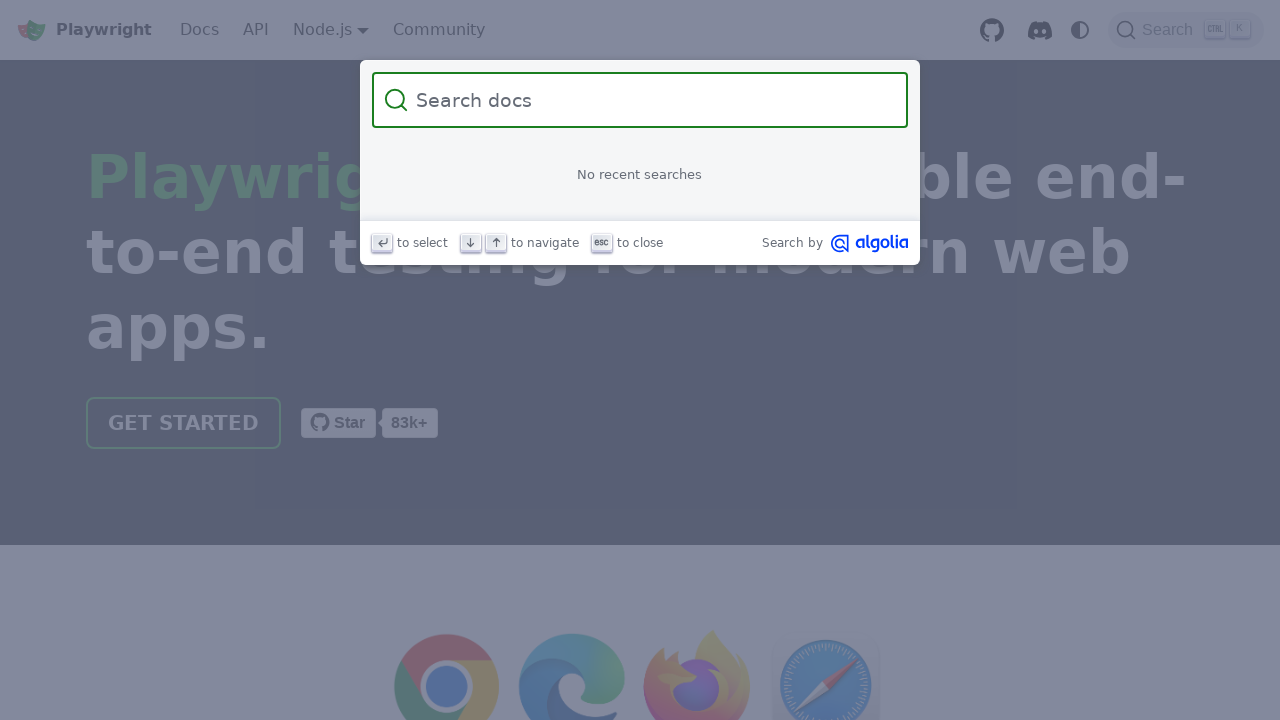